Verifies the "Drop us a message" label is present on the contact form

Starting URL: https://www.mobicip.com/support

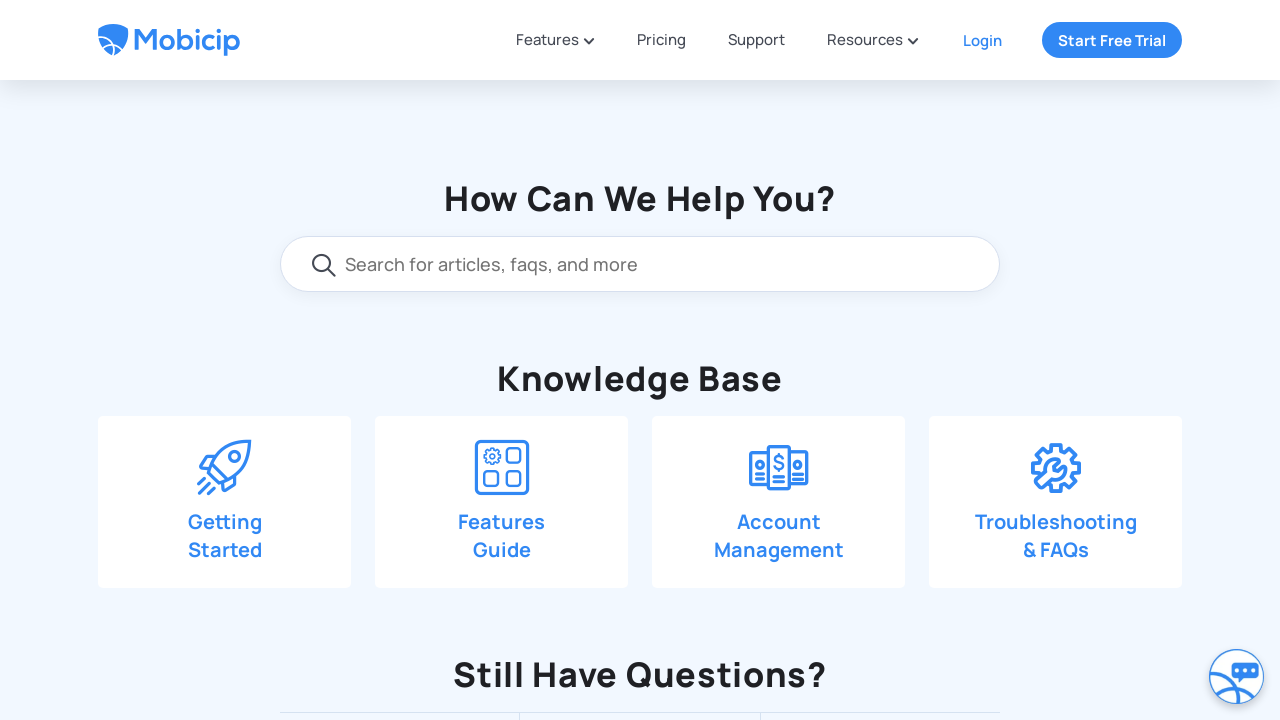

Scrolled down by 550 pixels to reveal contact form section
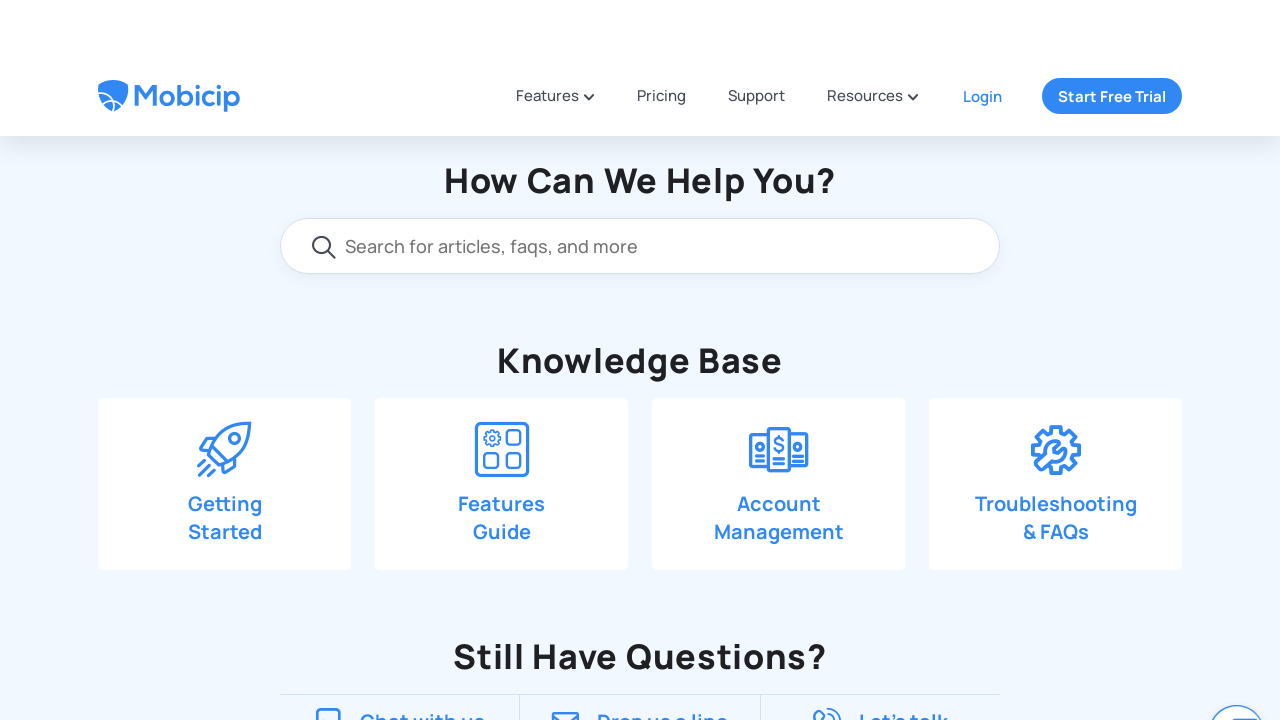

Clicked 'Drop us a line' button to open contact form at (663, 190) on xpath=//span[text()='Drop us a line']
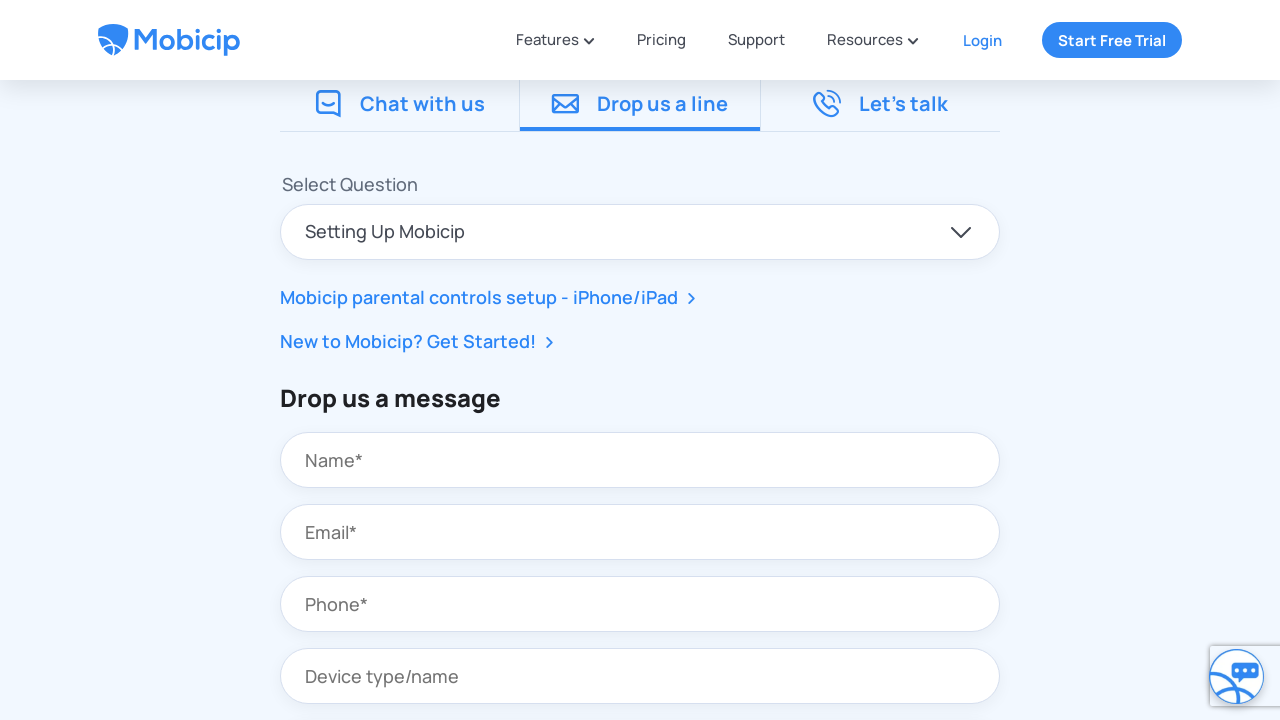

Scrolled down by 390 pixels to message section
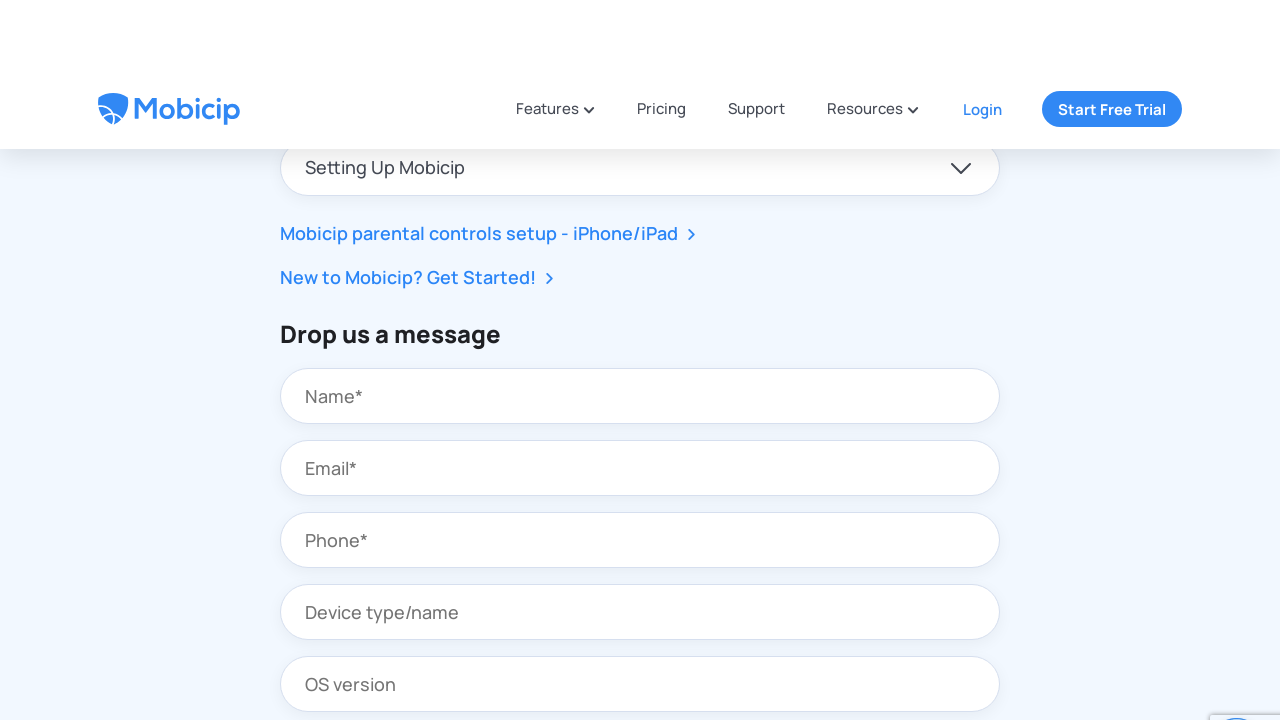

Verified 'Drop us a message' label is present on contact form
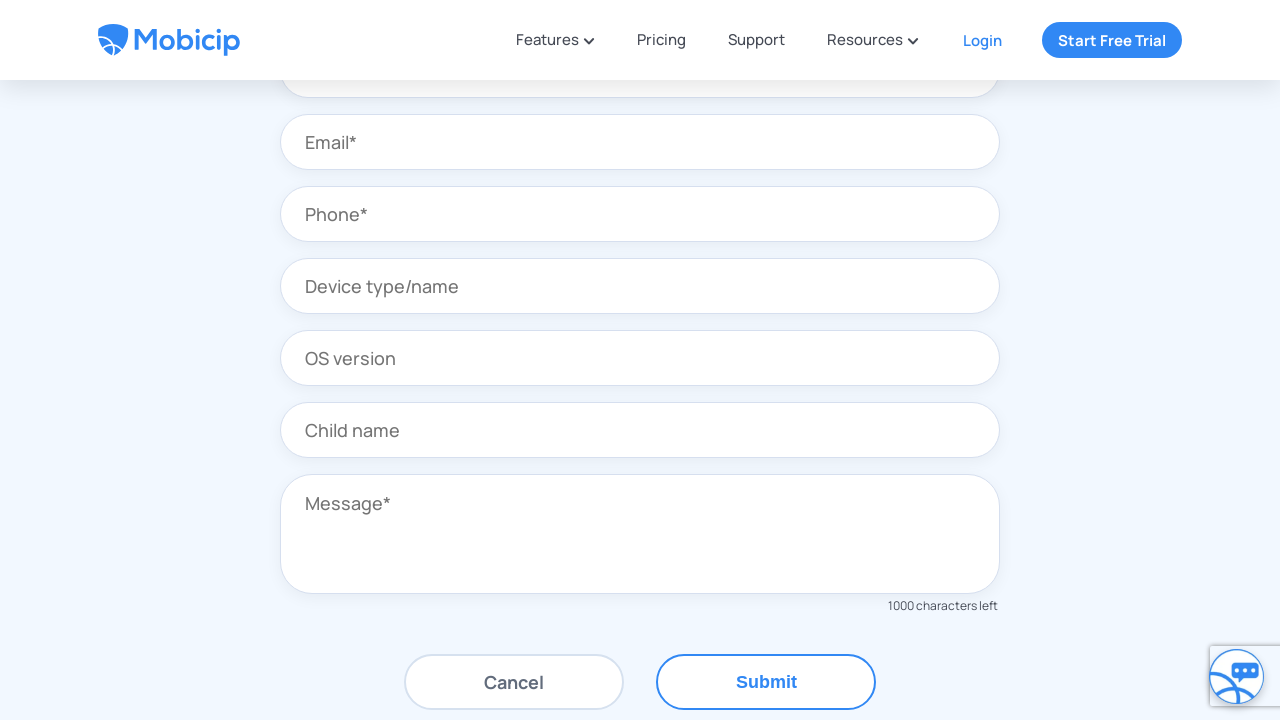

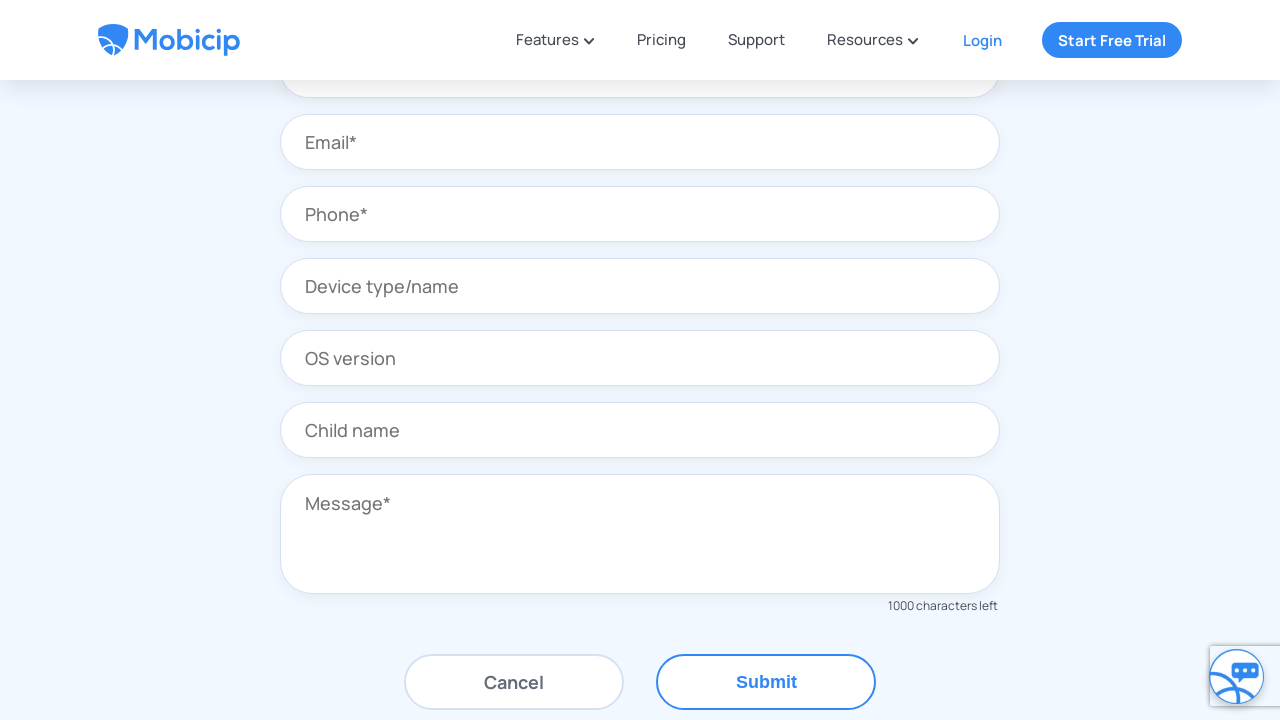